Tests the Selenium web form date picker by clicking on the date input field

Starting URL: https://www.selenium.dev/selenium/web/web-form.html

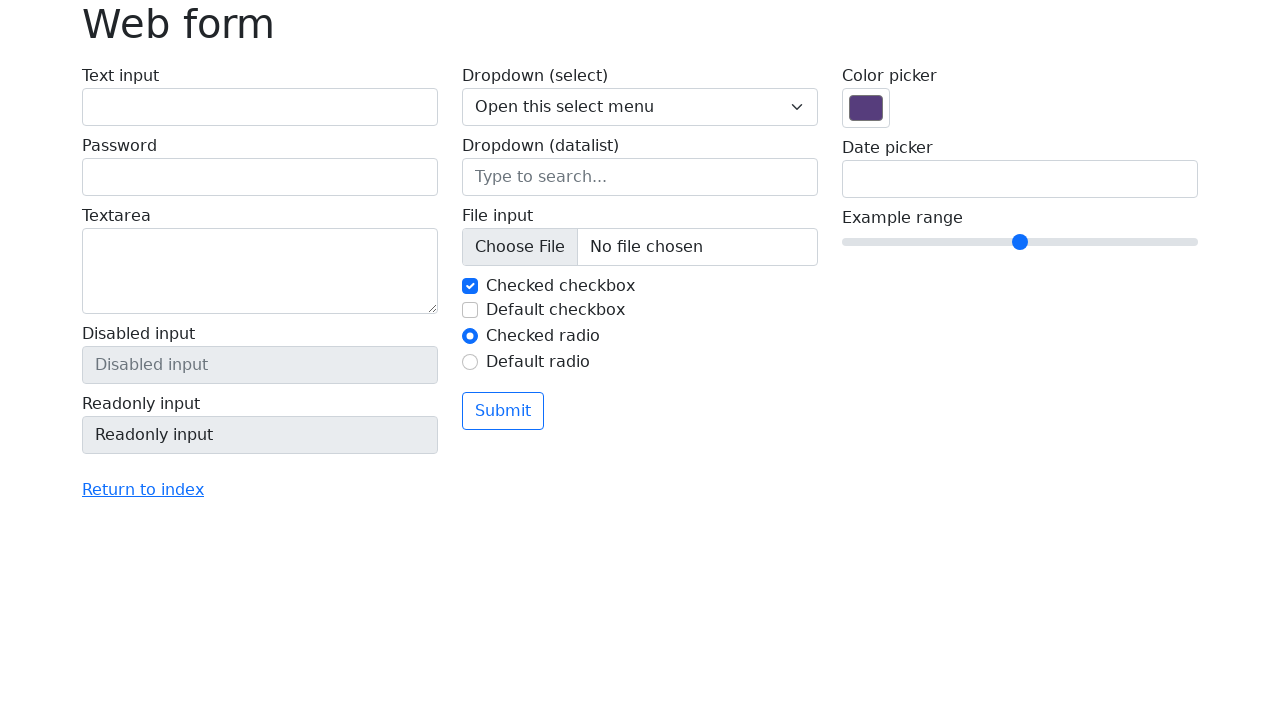

Navigated to Selenium web form page
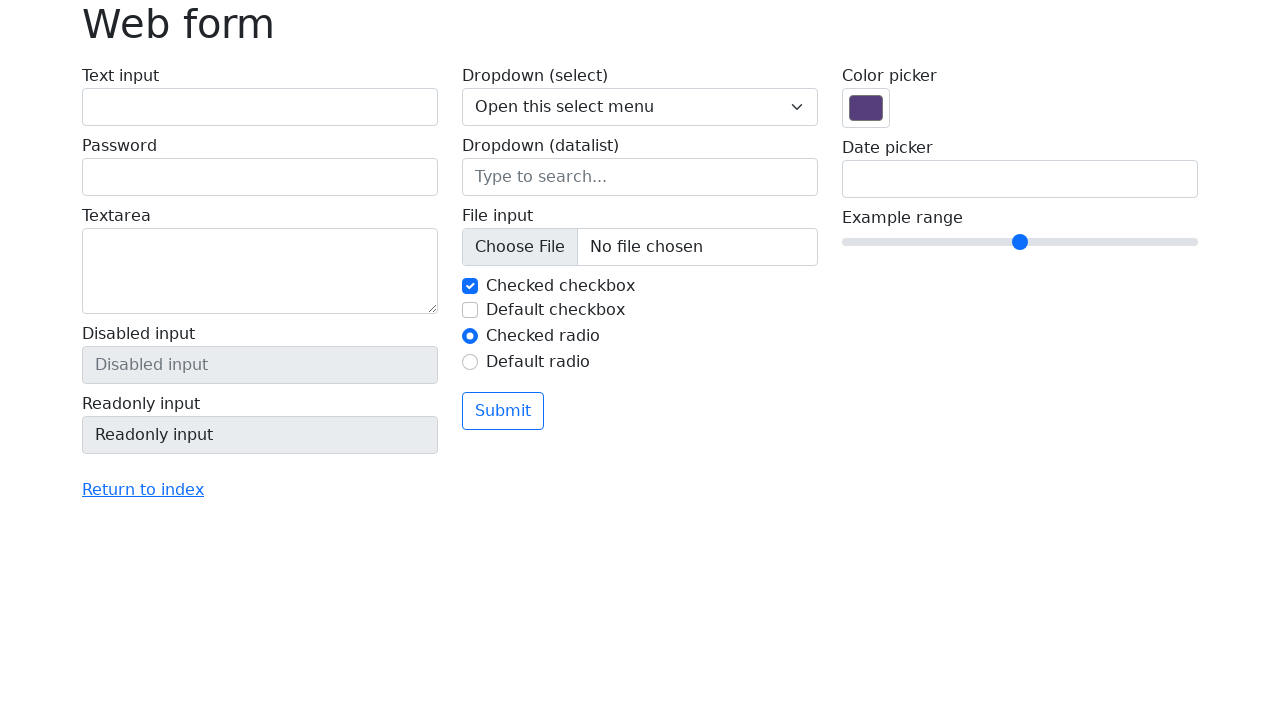

Clicked on date input field to open date picker at (1020, 179) on input[name='my-date']
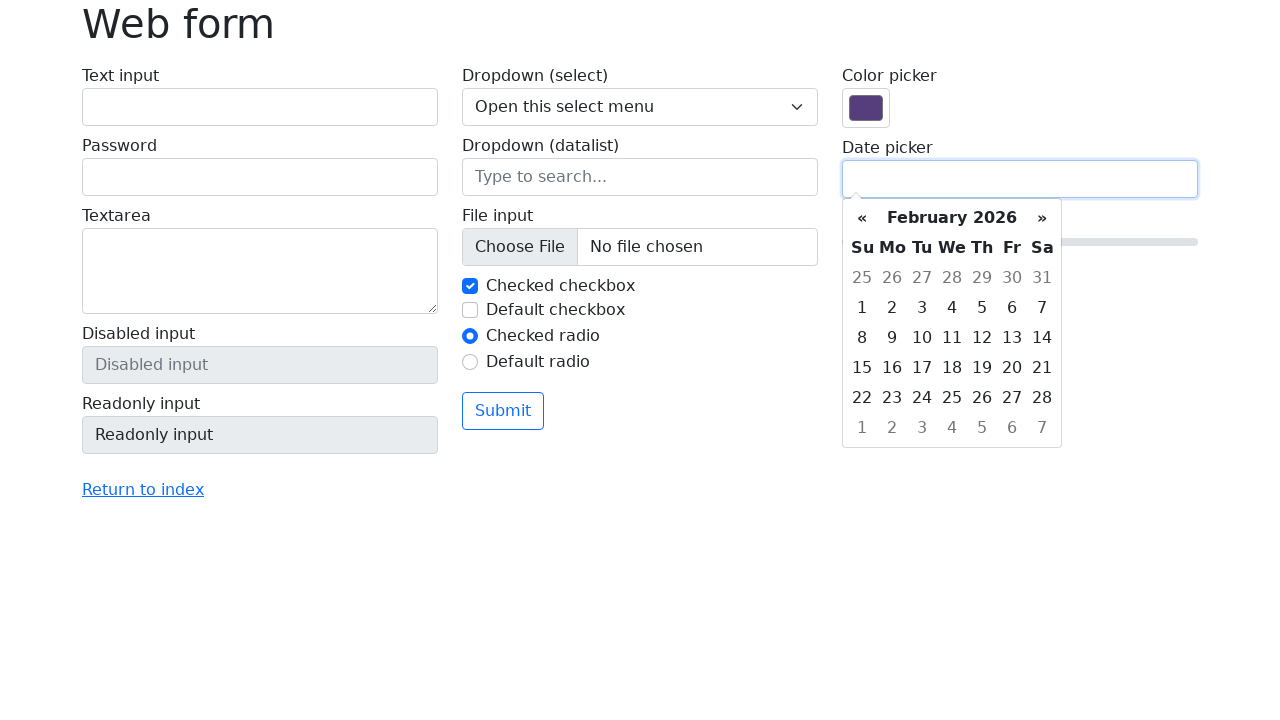

Date picker calendar appeared
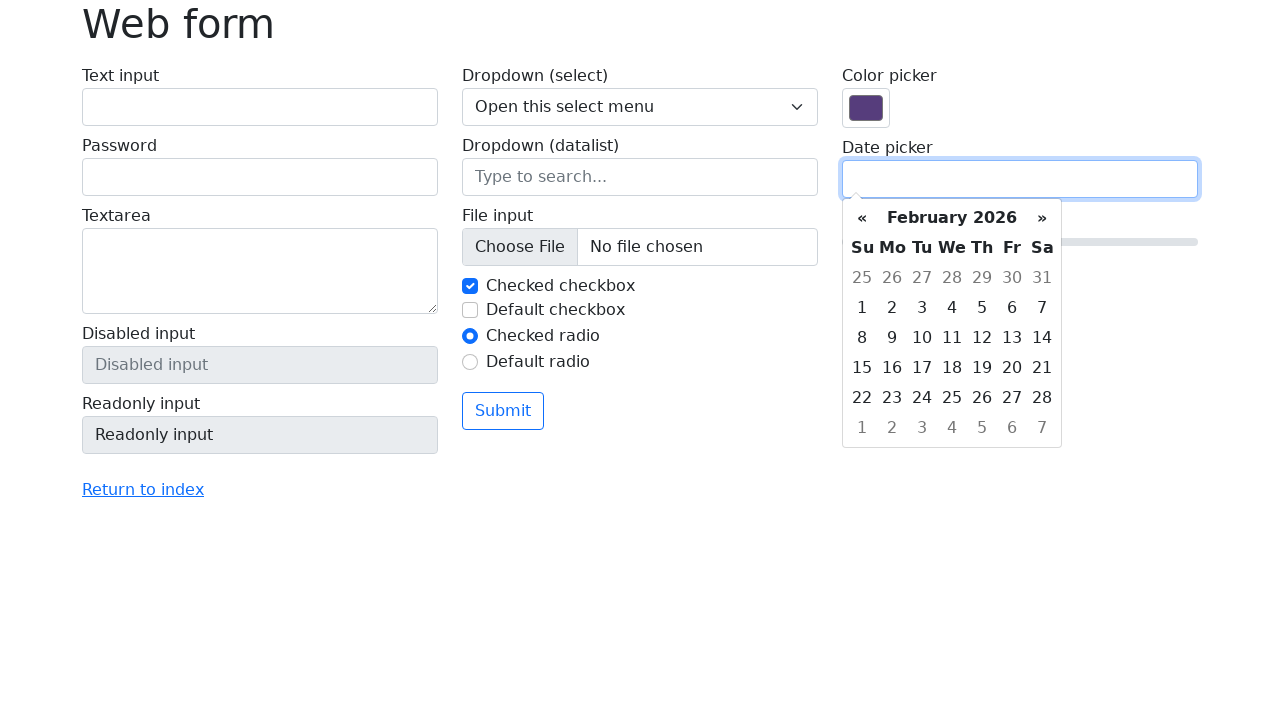

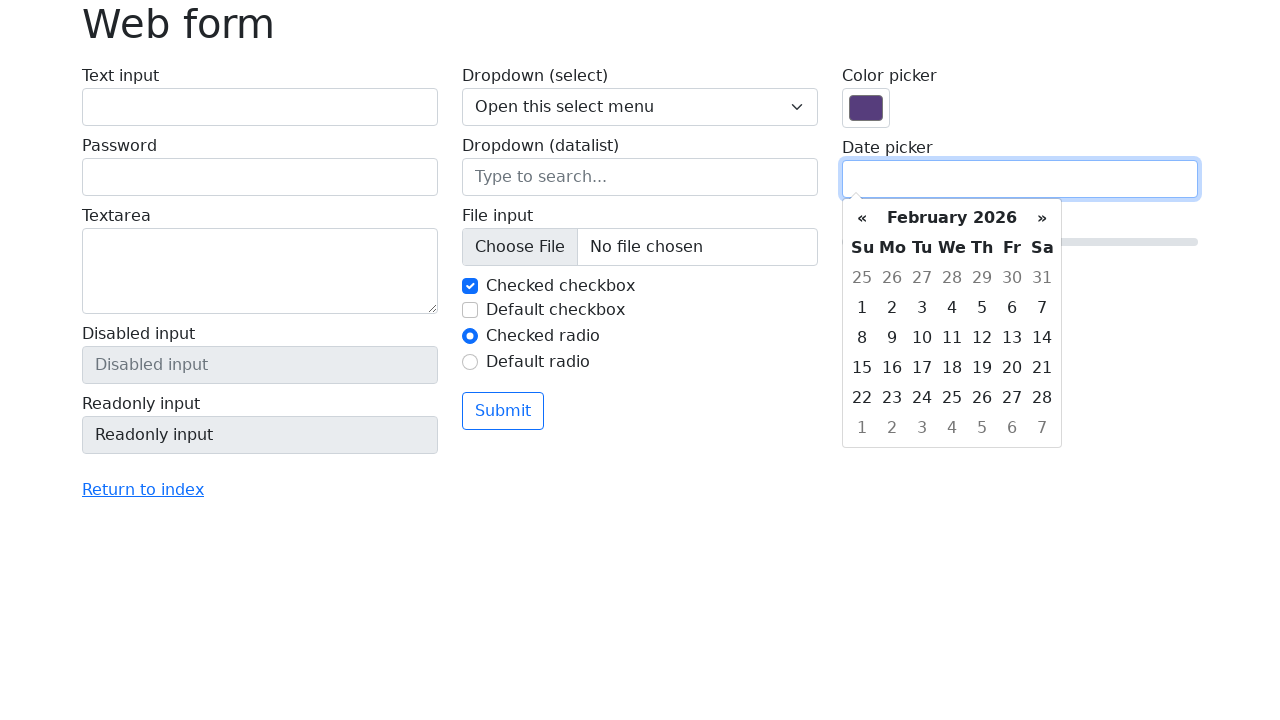